Tests navigation from the homepage to the Drag and Drop page on "The Internet" test application, verifying the page loads correctly.

Starting URL: http://the-internet.herokuapp.com/

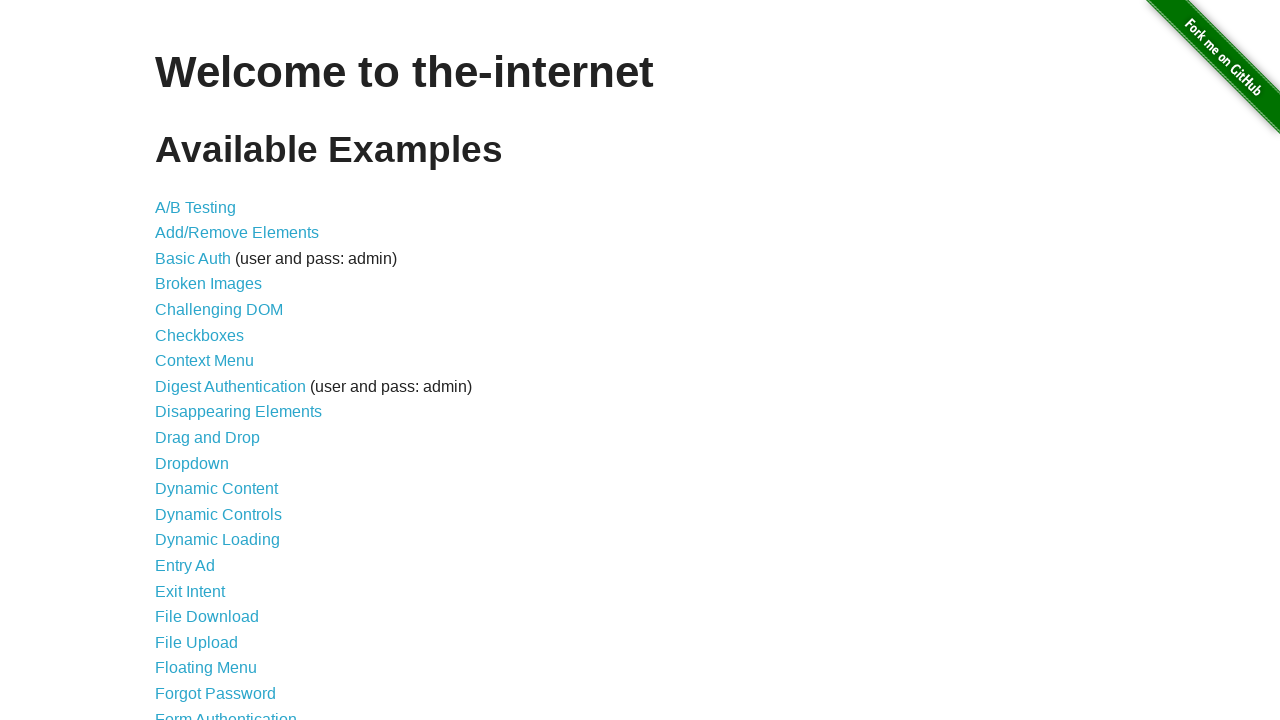

Clicked on Drag and Drop link from homepage at (208, 438) on a[href='/drag_and_drop']
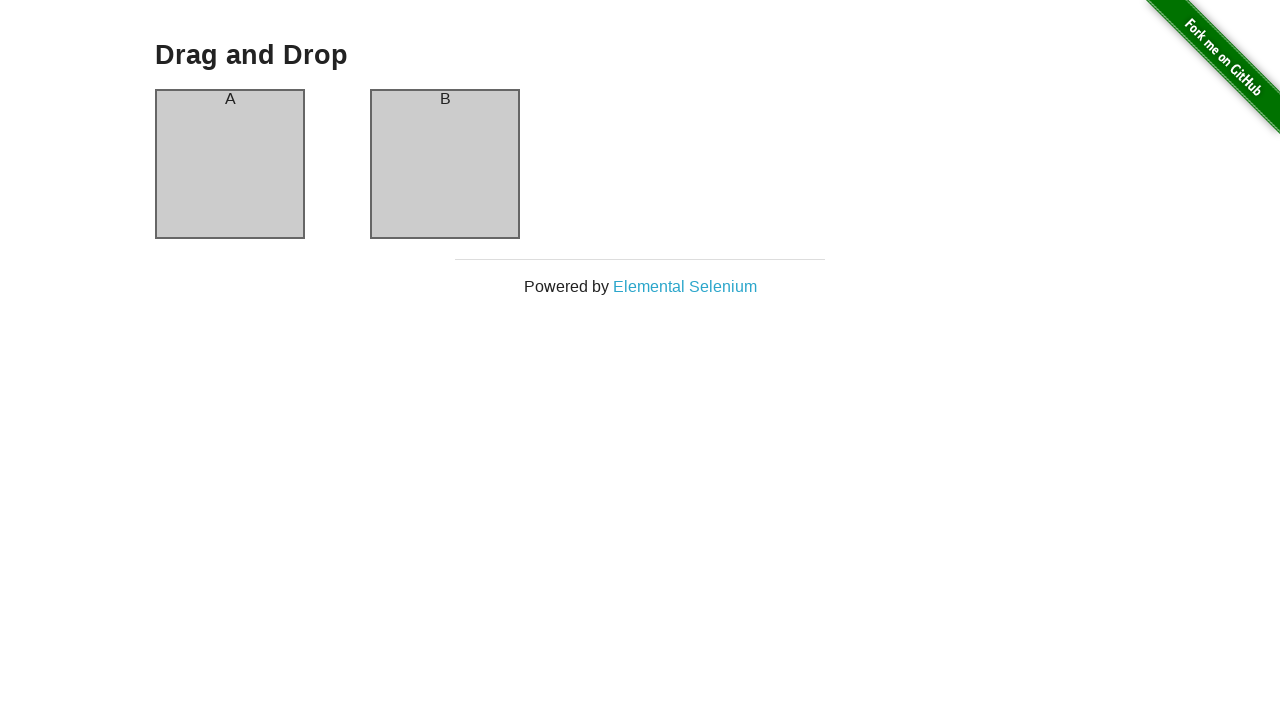

Drag and Drop page header loaded successfully
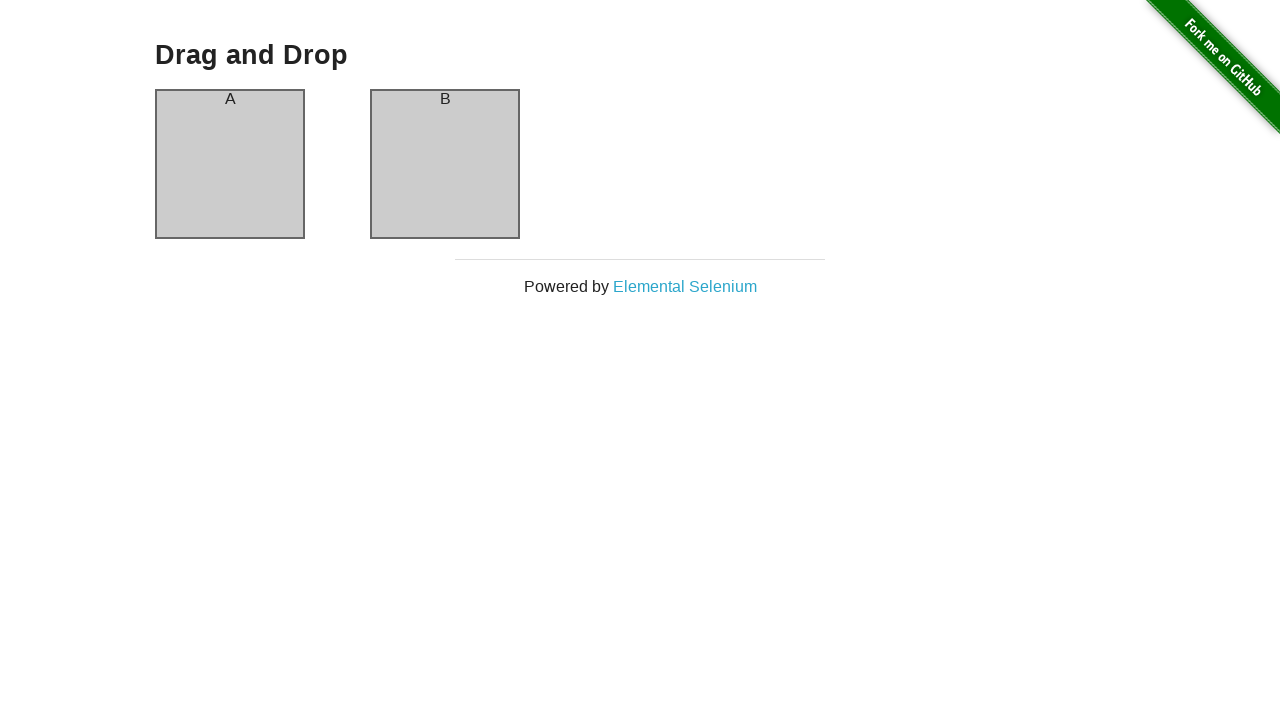

Column A element found on Drag and Drop page
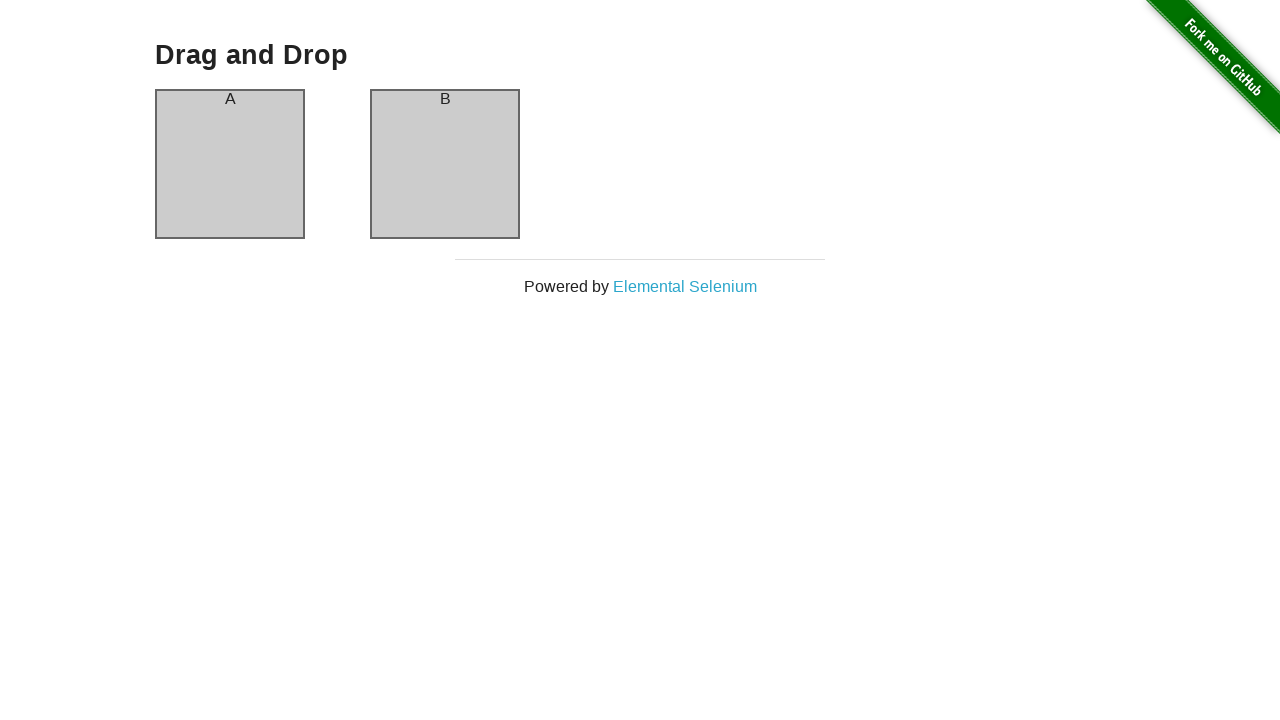

Column B element found on Drag and Drop page
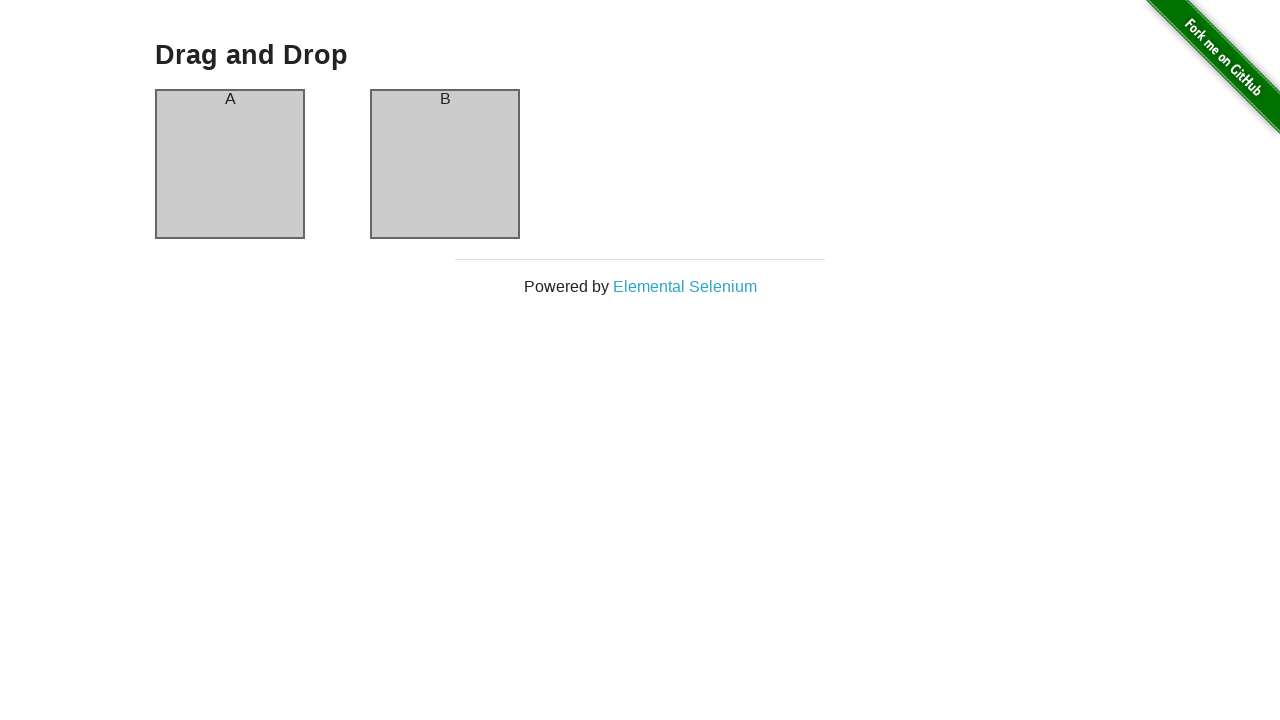

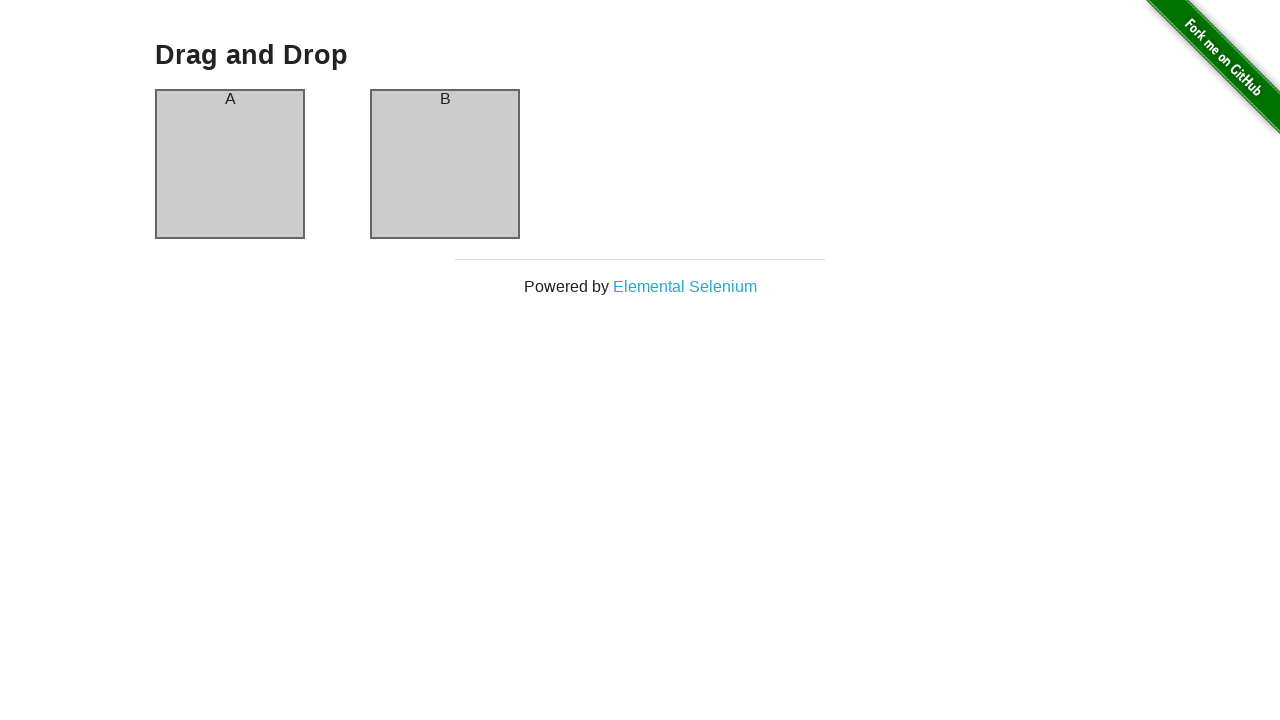